Tests right-click context menu, scrolling, hovering, and drag-and-drop interactions on a blog page

Starting URL: https://selenium08.blogspot.com/2019/12/right-click.html

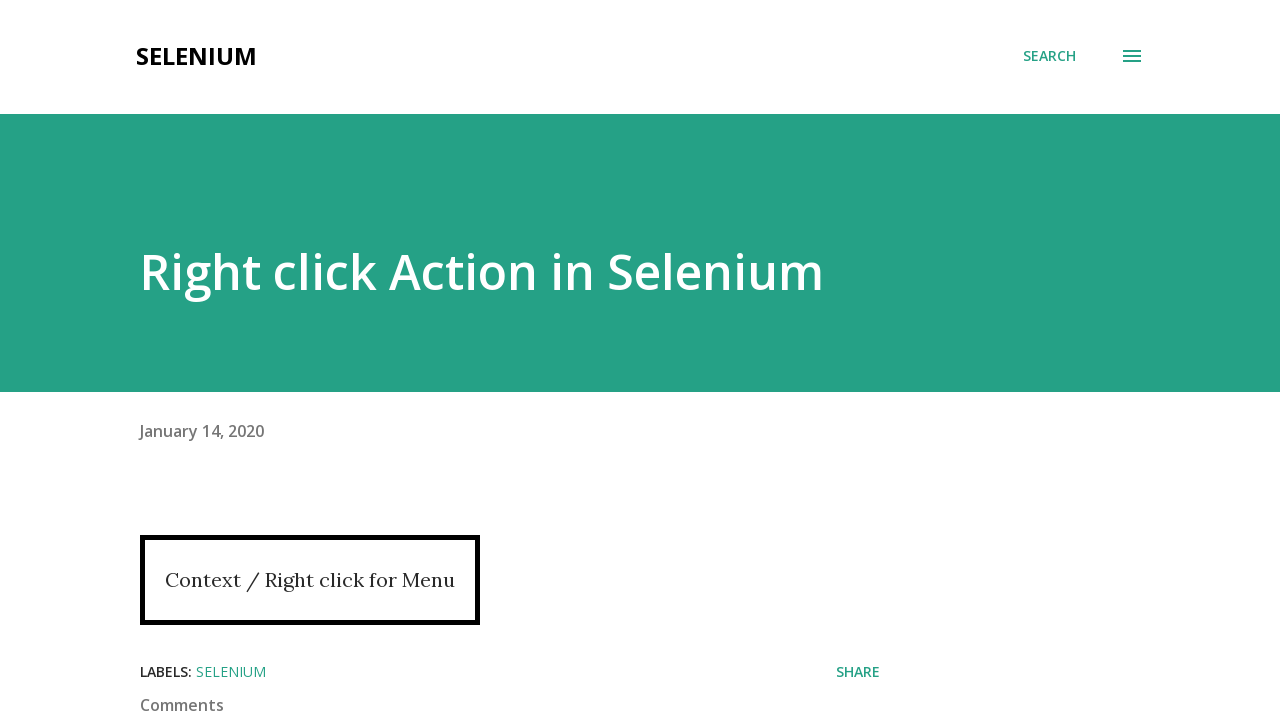

Located context menu element
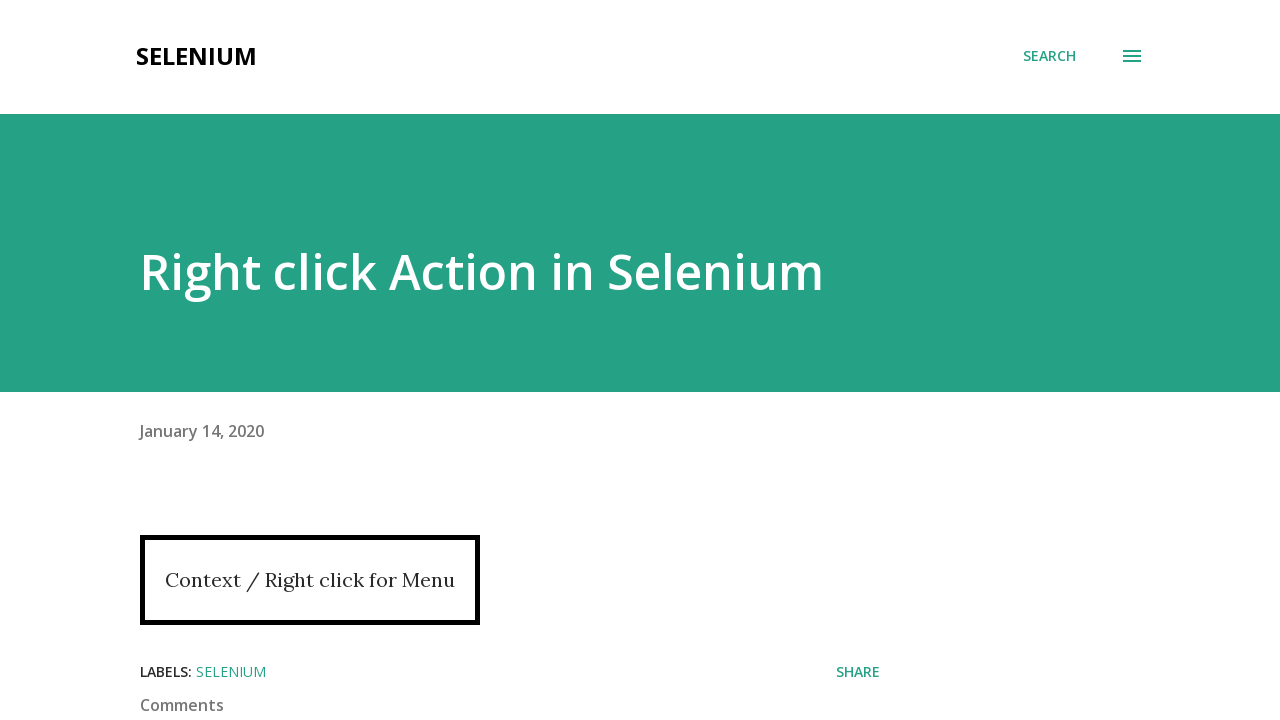

Located third comment link
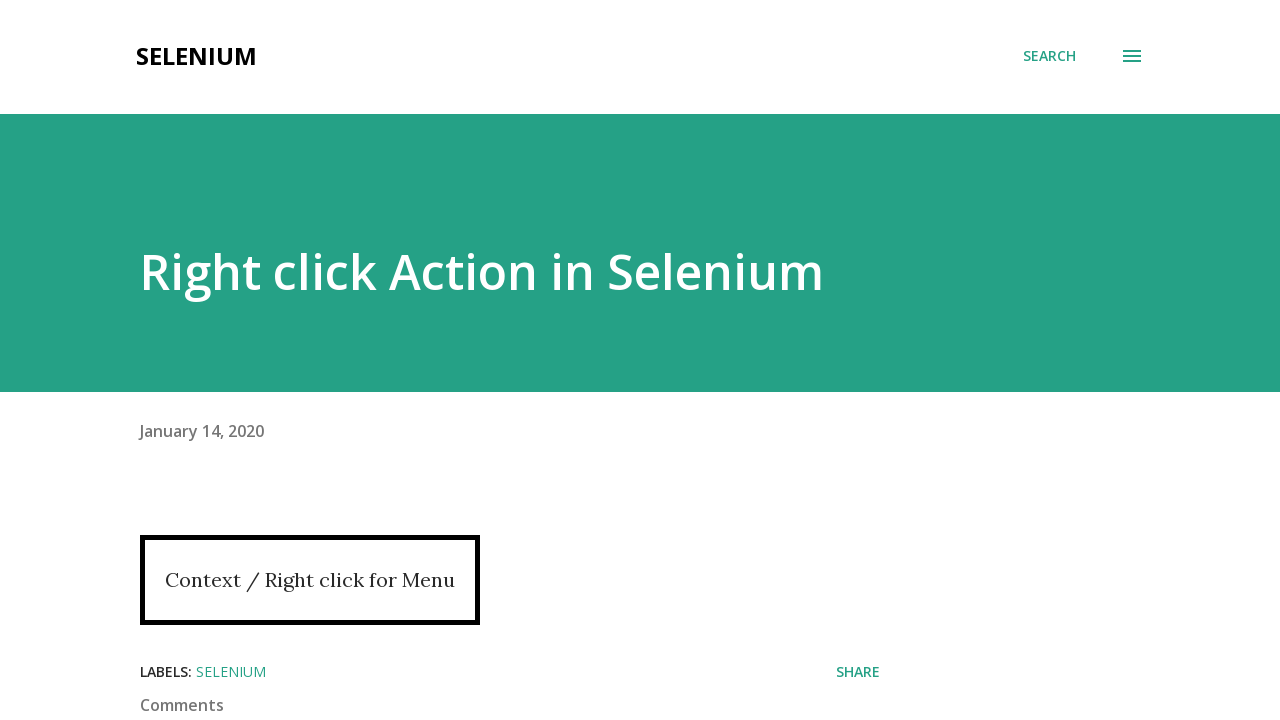

Scrolled comment link into view
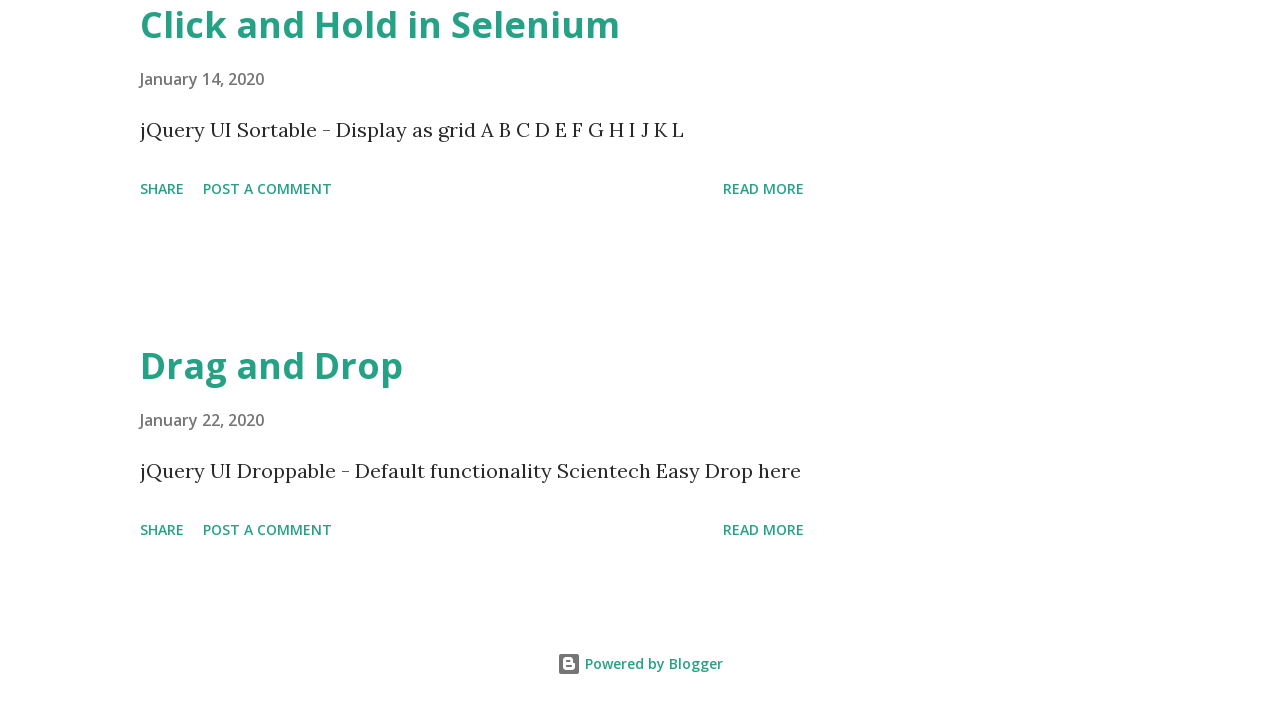

Hovered over comment link at (268, 530) on xpath=(//a[@class='comment-link flat-button ripple'])[3]
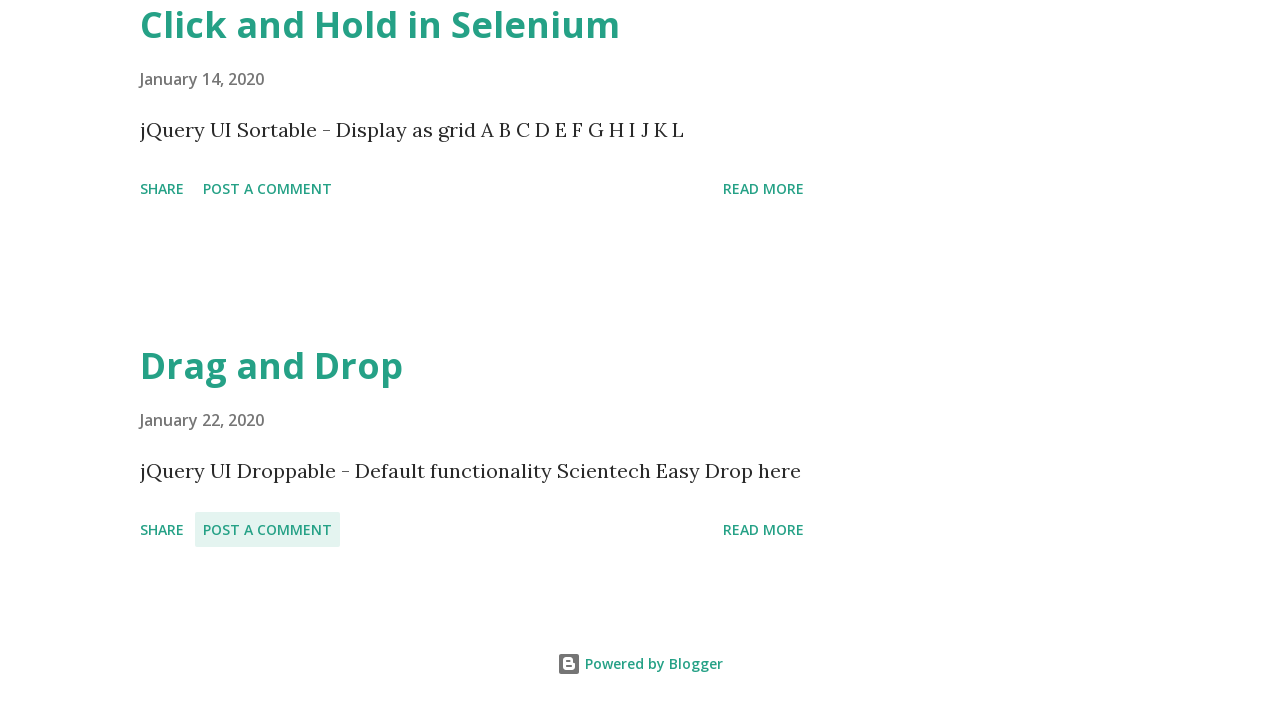

Clicked on 'Drag and Drop' link at (272, 366) on xpath=//a[text()='Drag and Drop']
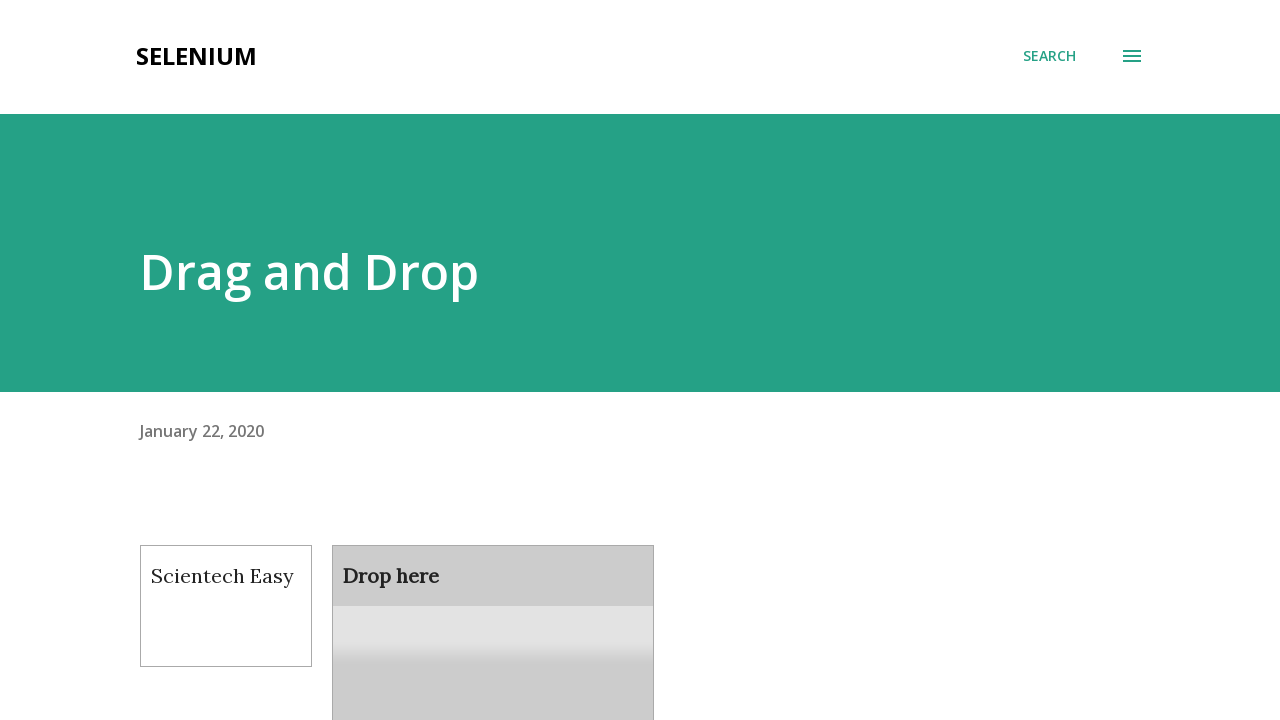

Located draggable element
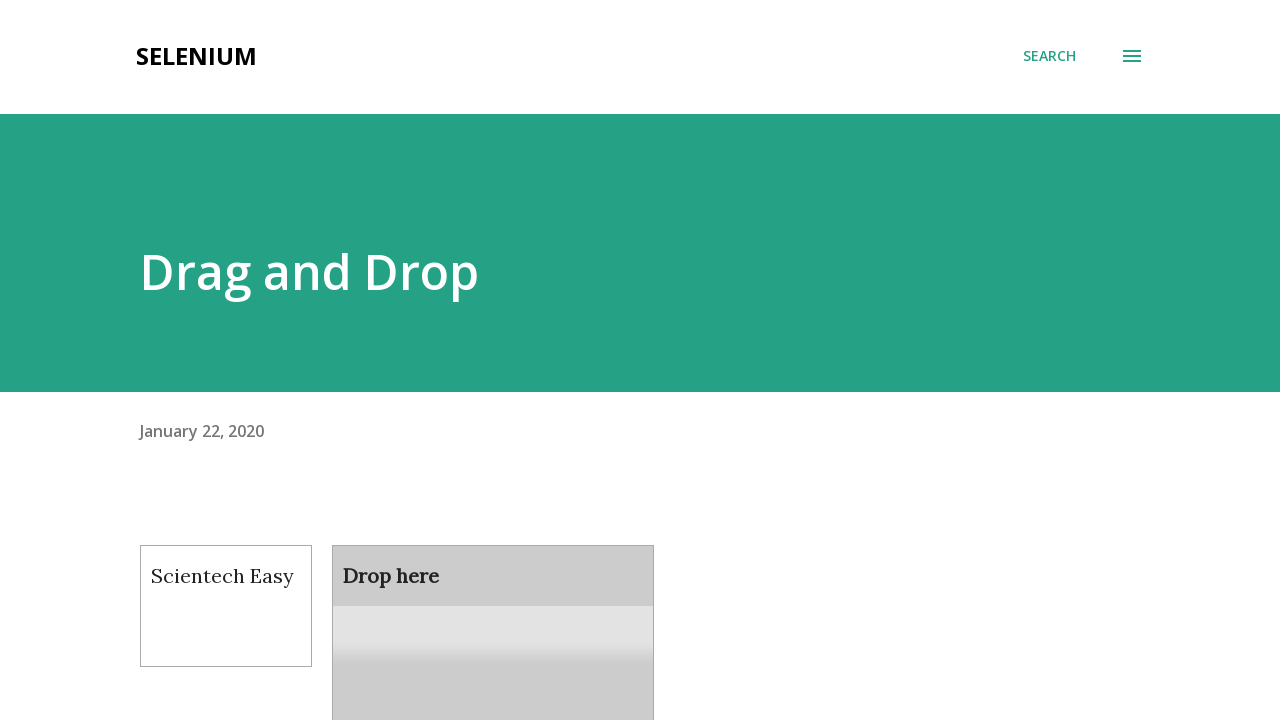

Located droppable element
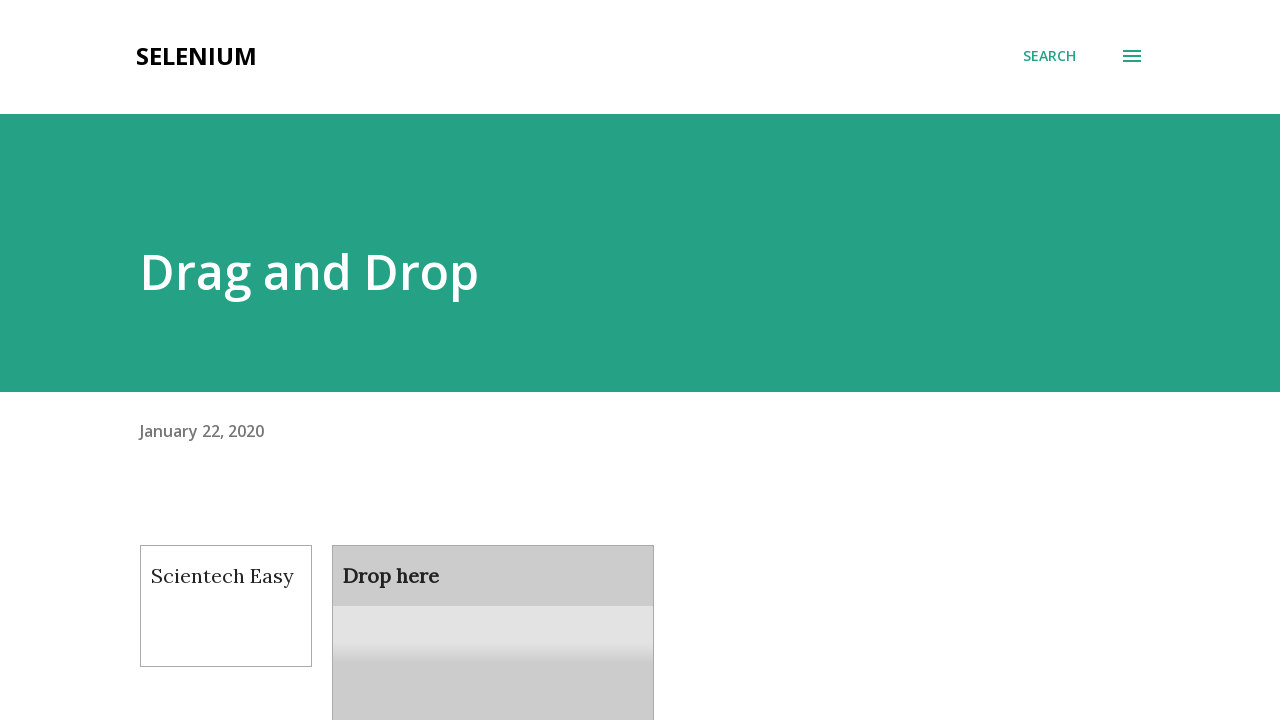

Dragged draggable element to droppable element at (493, 609)
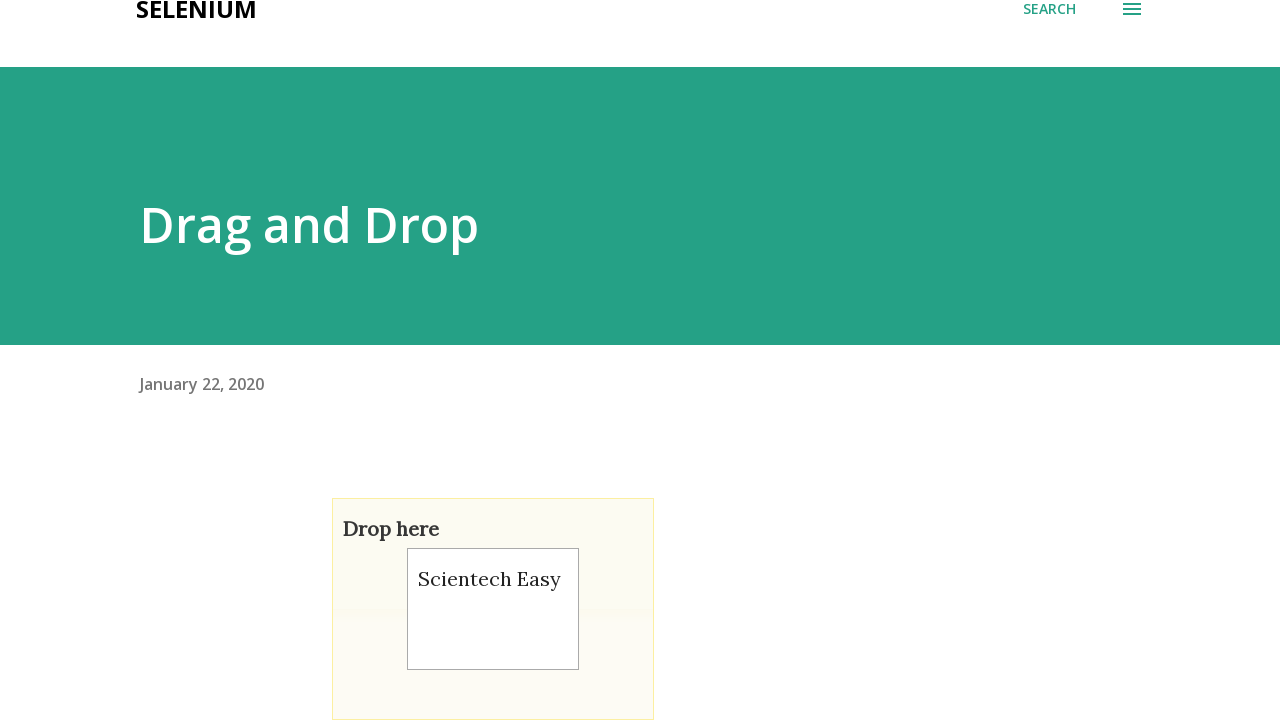

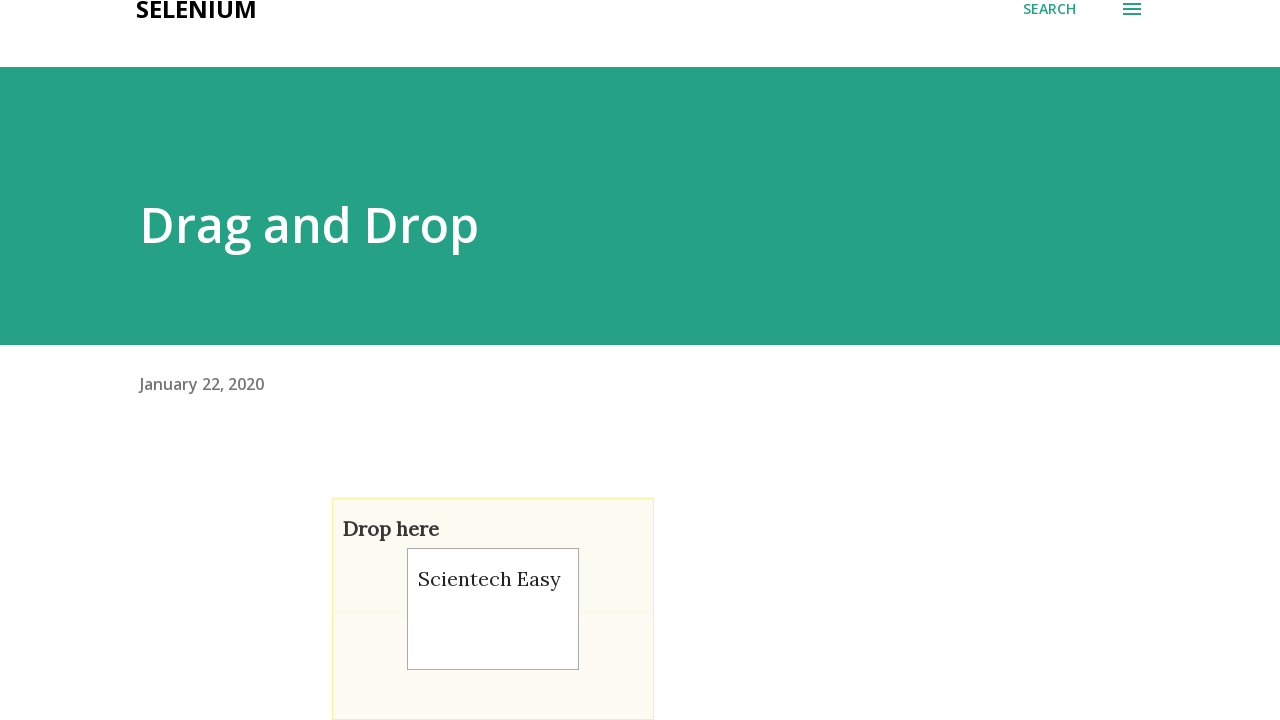